Tests horizontal slider functionality by moving the slider to position 4.5

Starting URL: http://the-internet.herokuapp.com/horizontal_slider

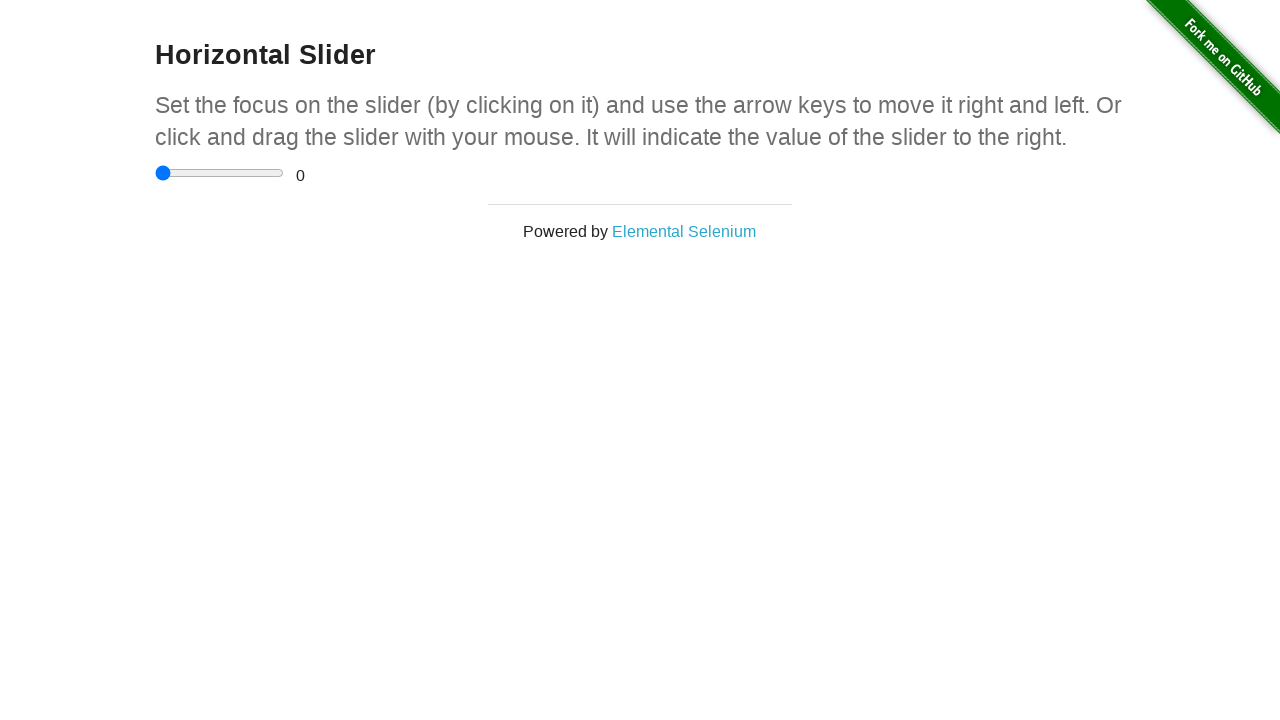

Waited for horizontal slider to be visible
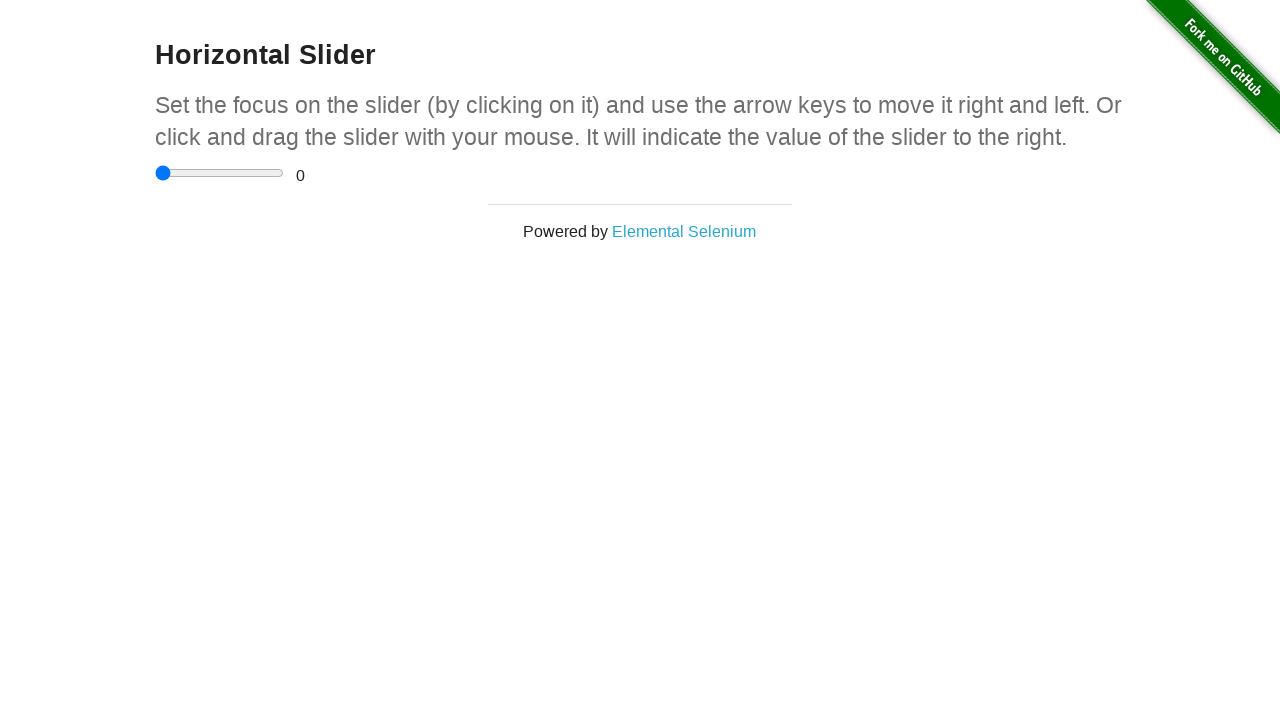

Located the horizontal slider element
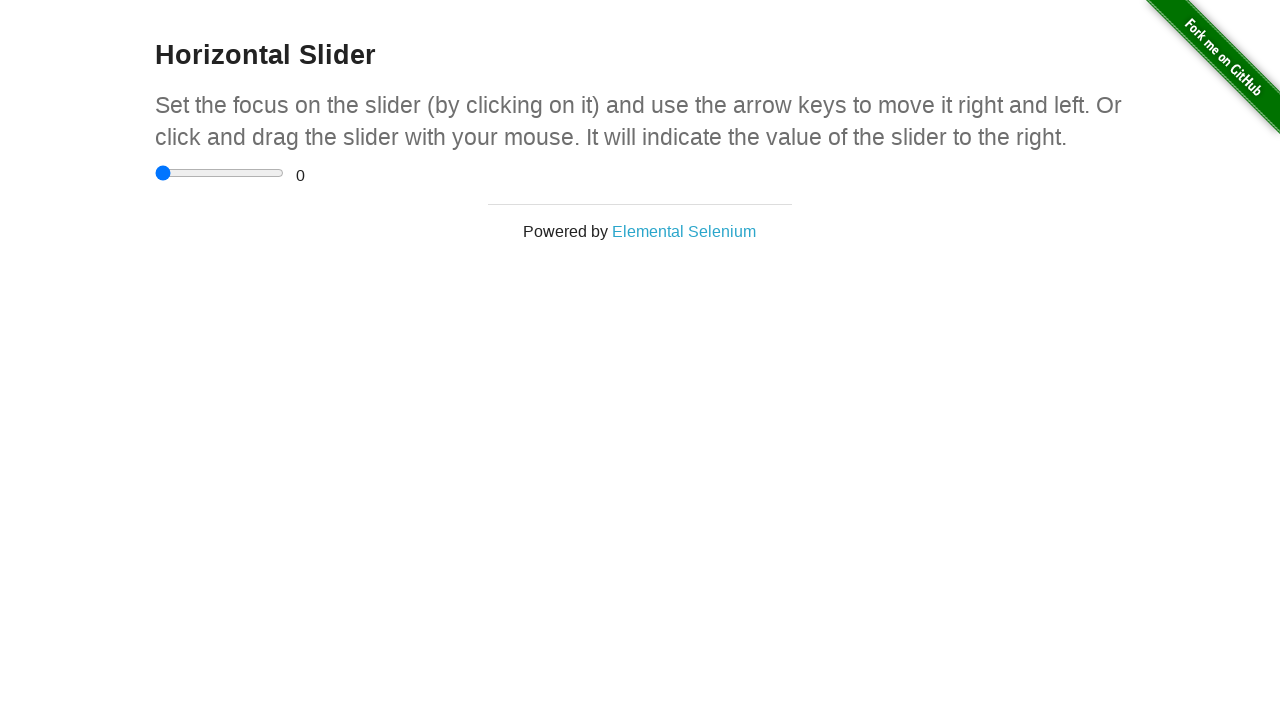

Clicked on the horizontal slider to focus it at (220, 173) on input[type='range']
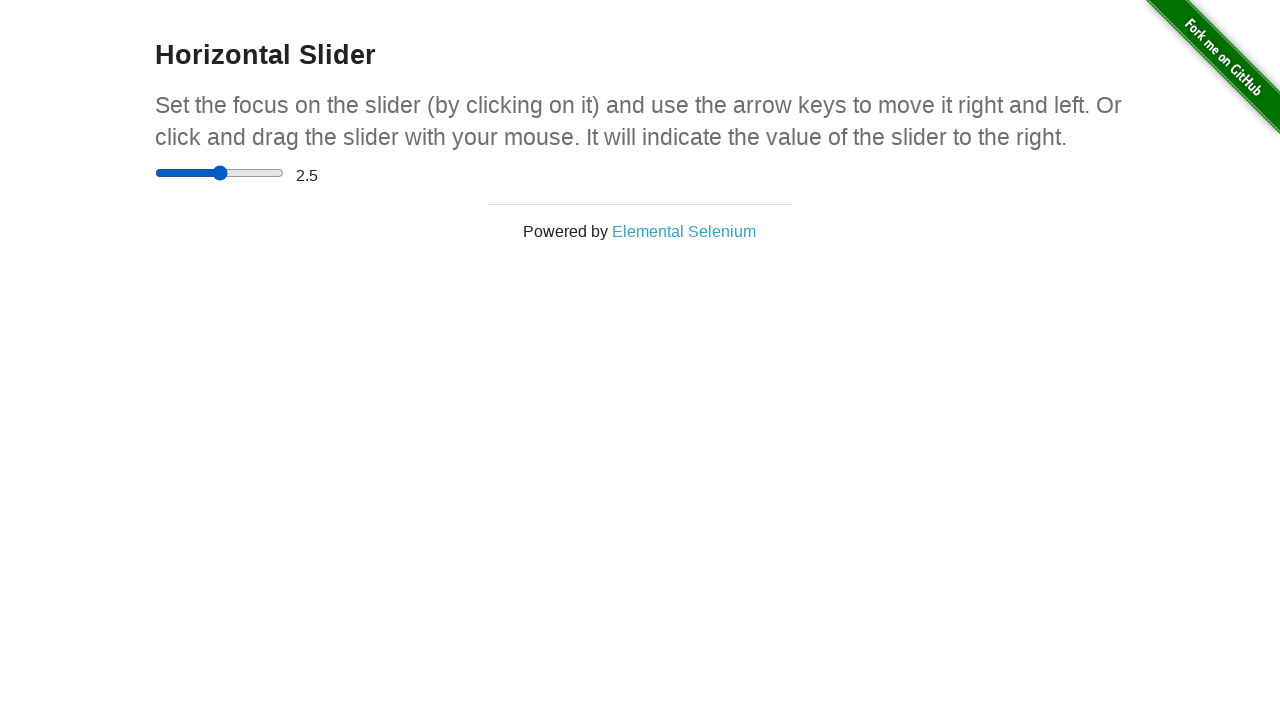

Pressed ArrowRight key to move slider towards position 4.5 on input[type='range']
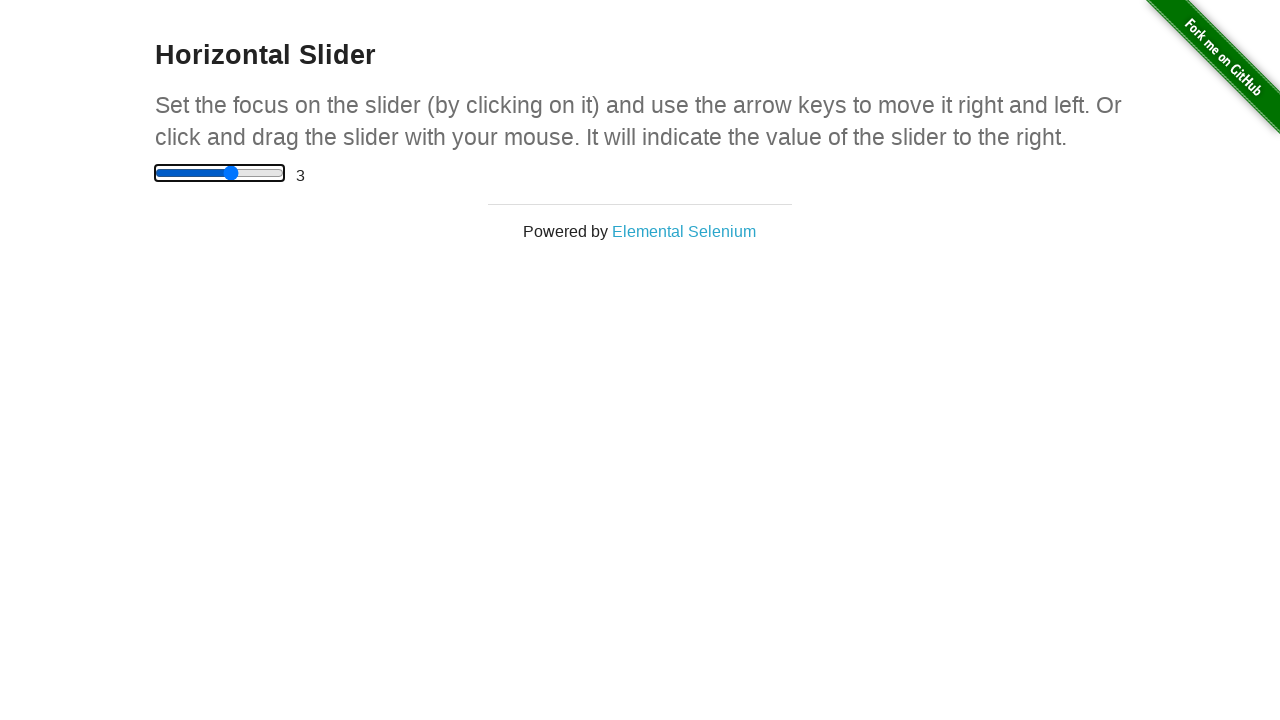

Pressed ArrowRight key to move slider towards position 4.5 on input[type='range']
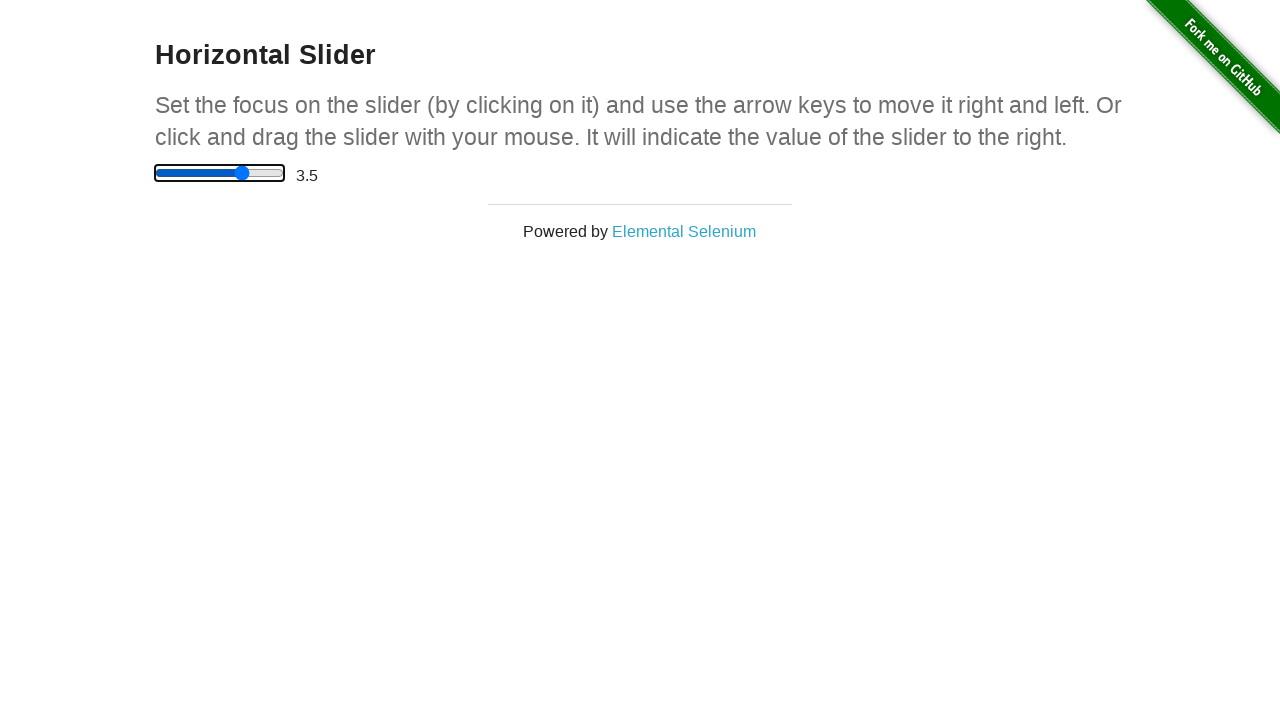

Pressed ArrowRight key to move slider towards position 4.5 on input[type='range']
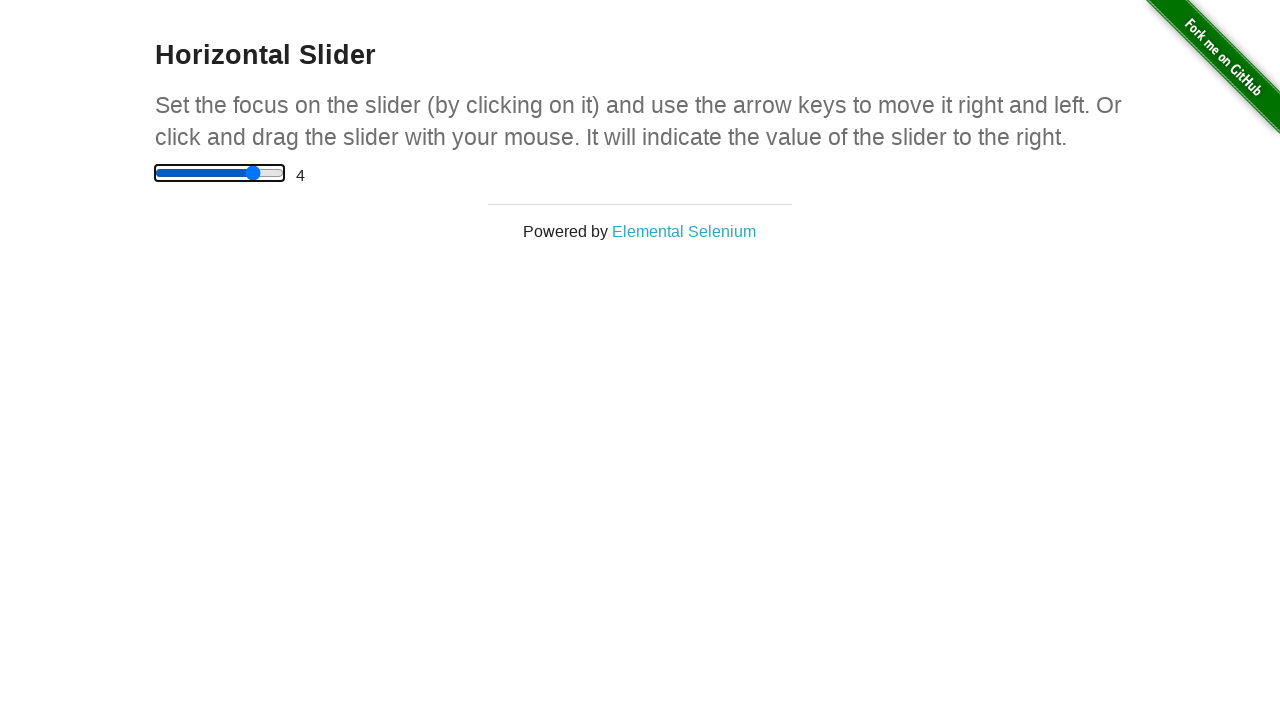

Pressed ArrowRight key to move slider towards position 4.5 on input[type='range']
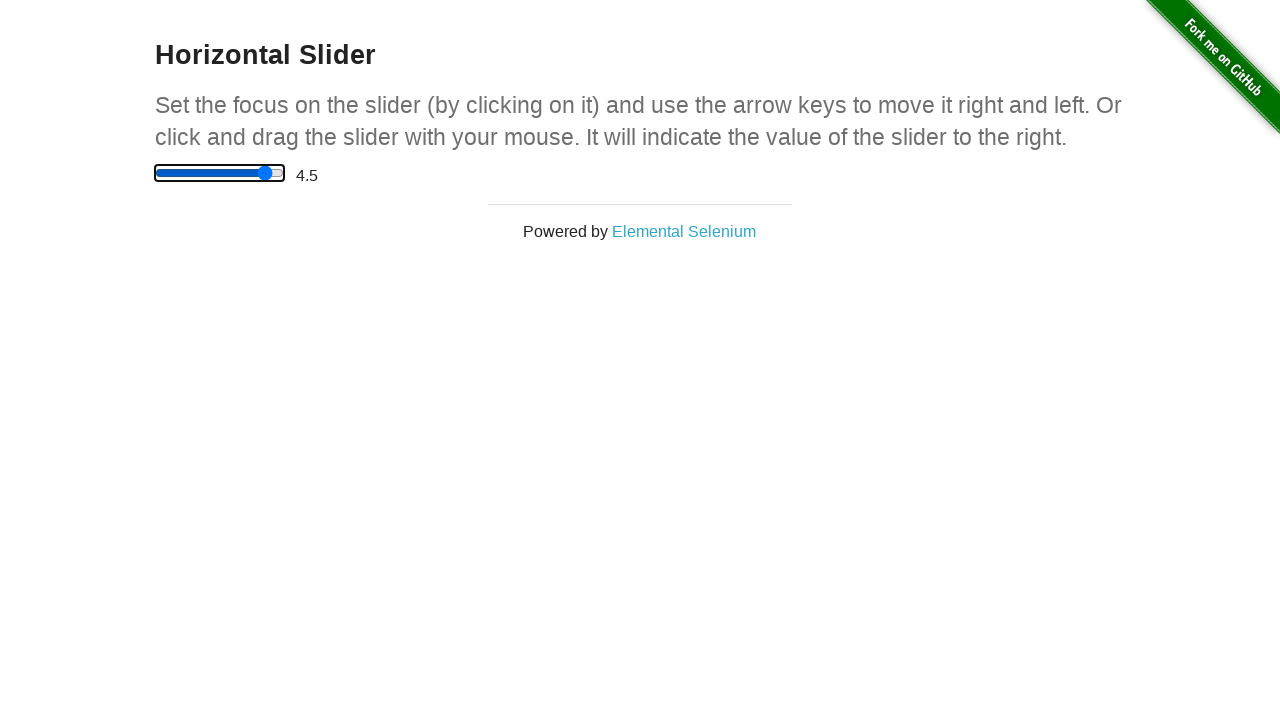

Pressed ArrowRight key to move slider towards position 4.5 on input[type='range']
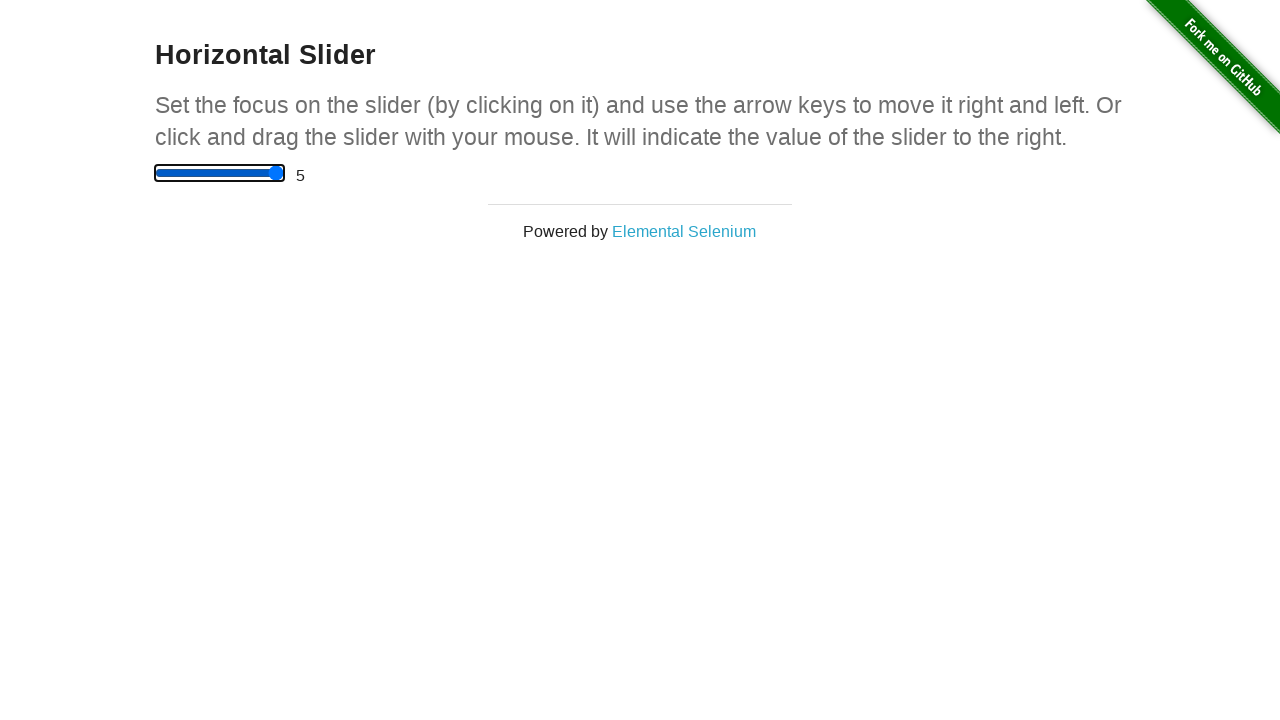

Pressed ArrowRight key to move slider towards position 4.5 on input[type='range']
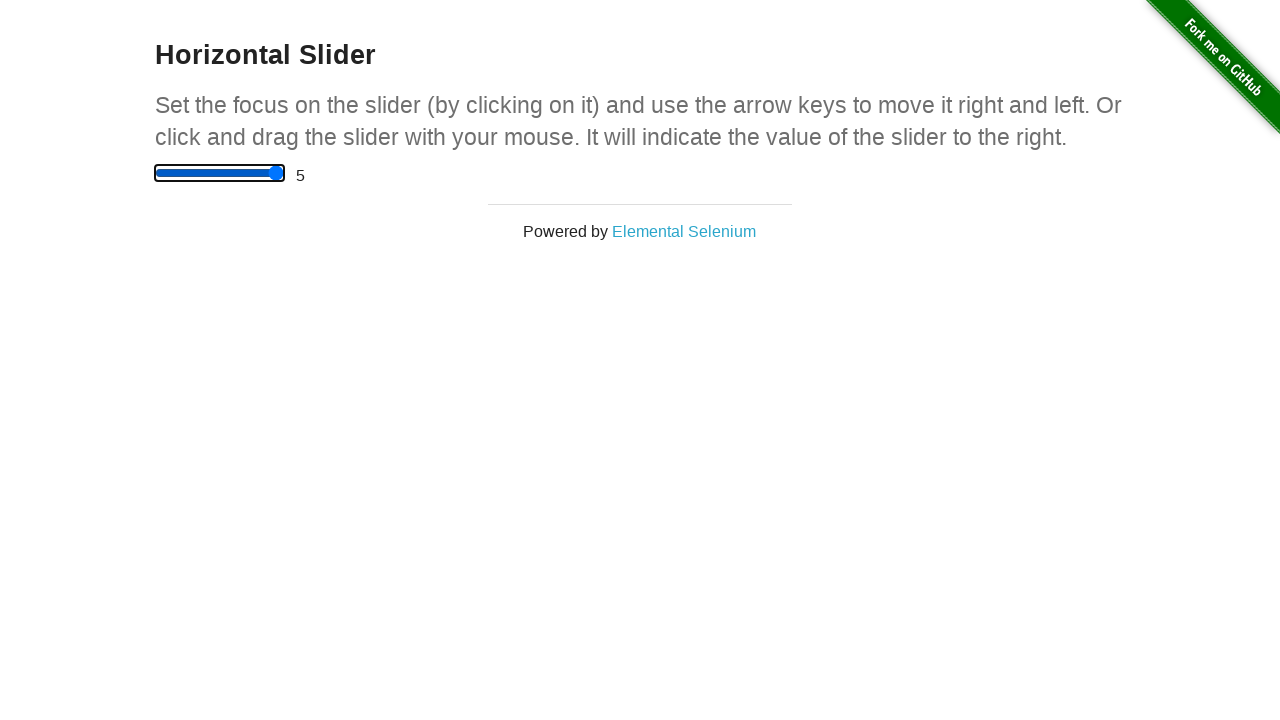

Pressed ArrowRight key to move slider towards position 4.5 on input[type='range']
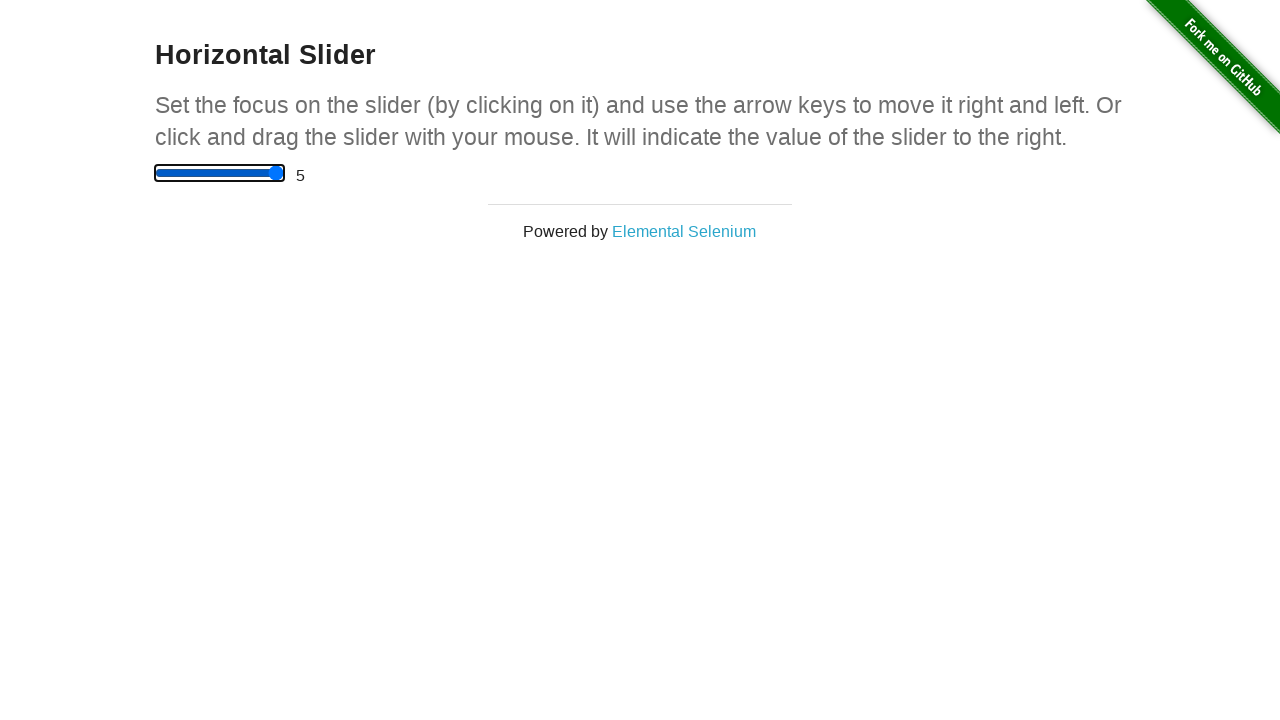

Pressed ArrowRight key to move slider towards position 4.5 on input[type='range']
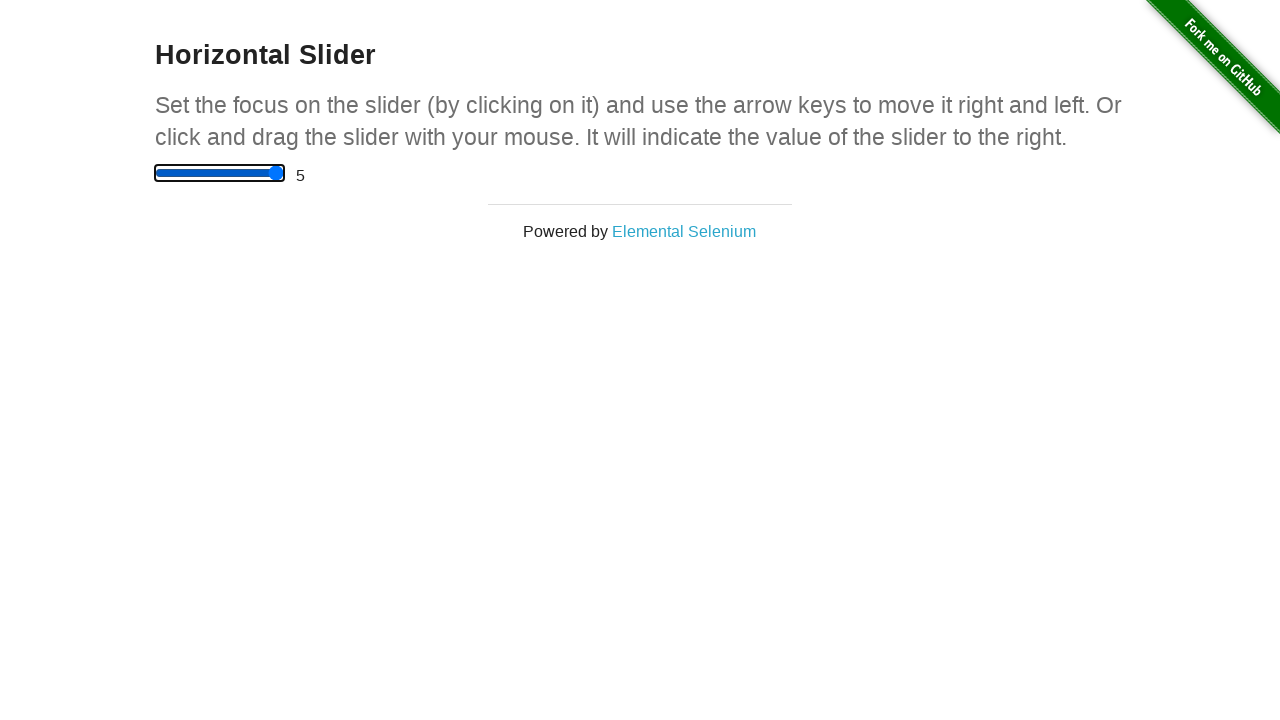

Pressed ArrowRight key to move slider towards position 4.5 on input[type='range']
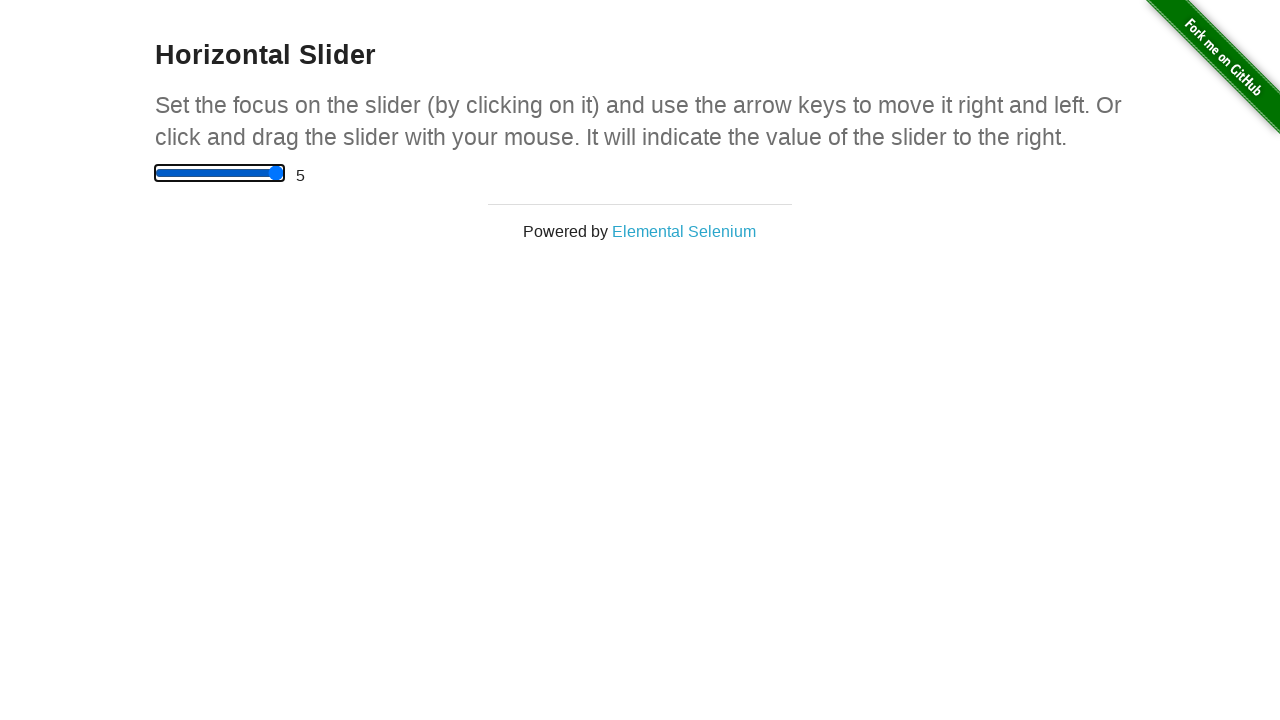

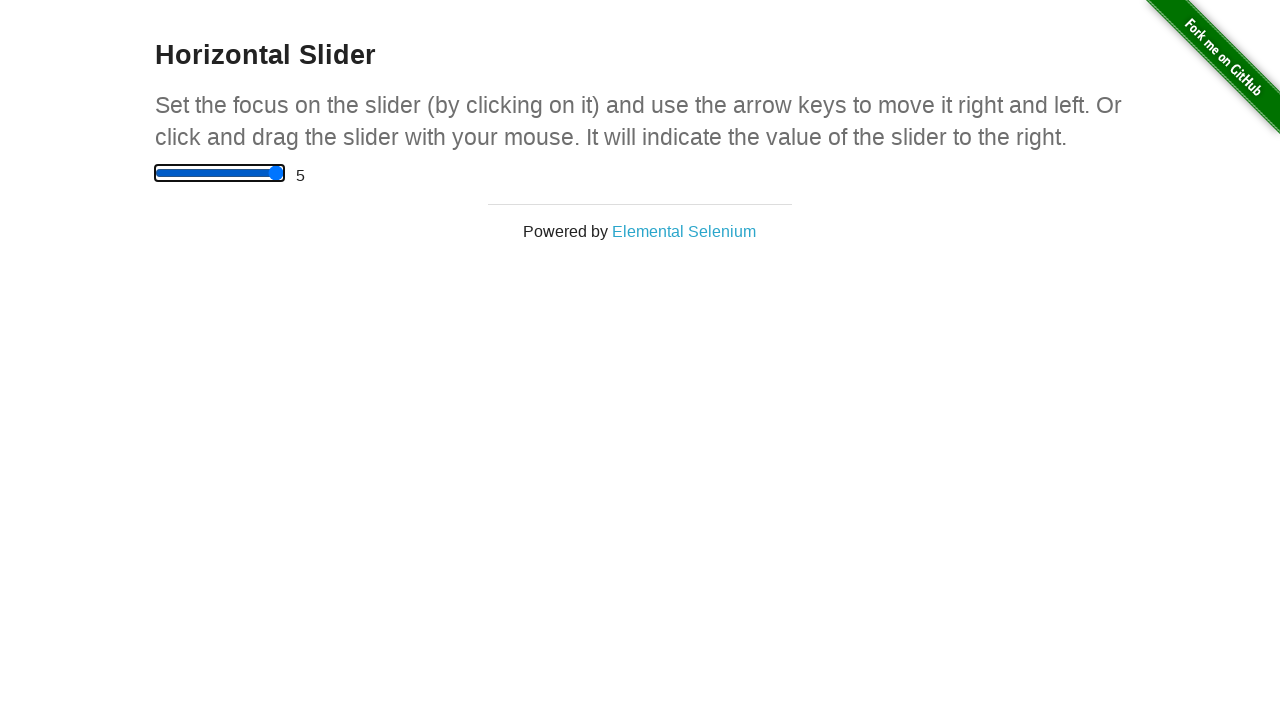